Retrieves a value from an element attribute, performs a mathematical calculation, fills a form field with the result, checks two checkboxes, and submits the form

Starting URL: http://suninjuly.github.io/get_attribute.html

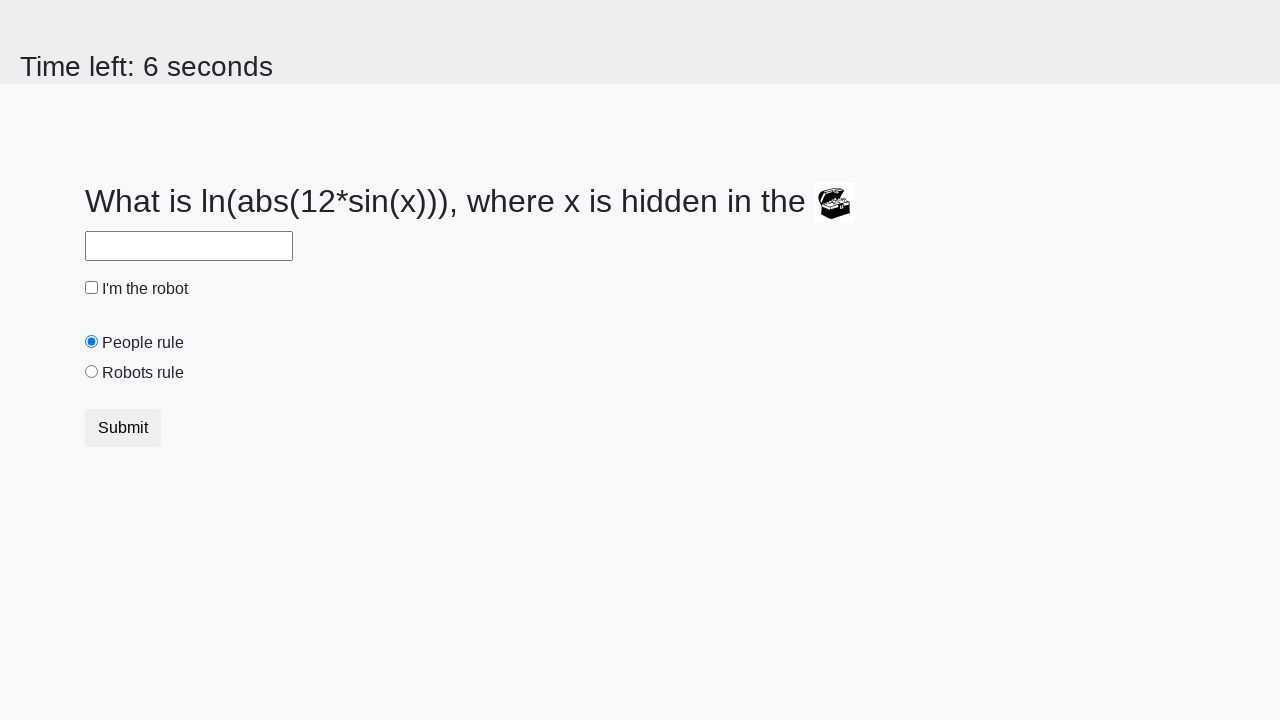

Located treasure element
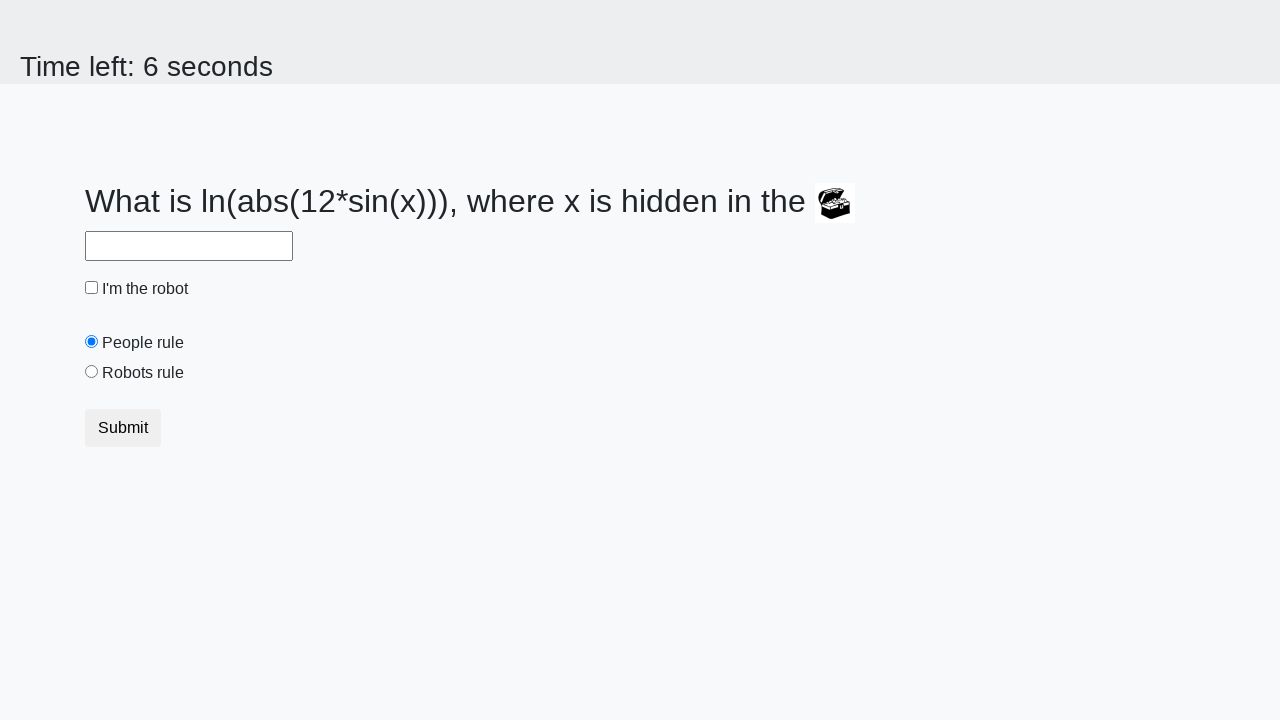

Retrieved valuex attribute from treasure element: 393
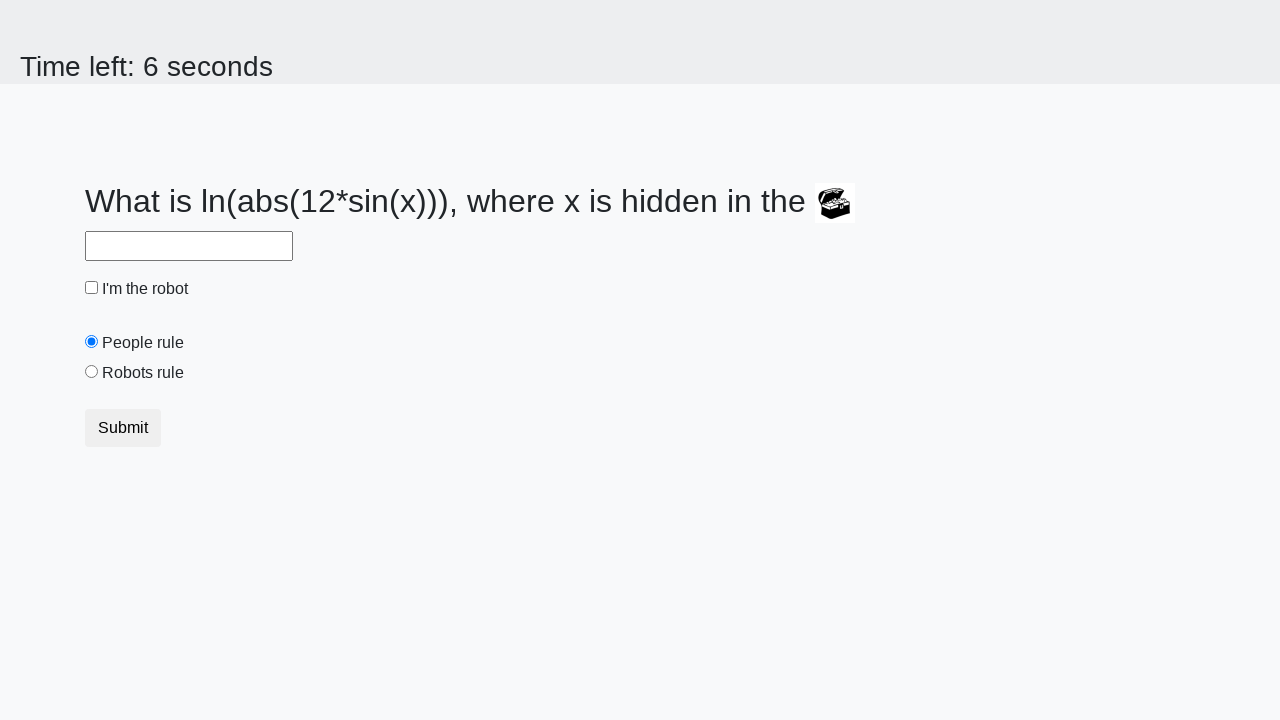

Calculated result using formula: y = log(abs(12*sin(393))) = 1.2688523864965642
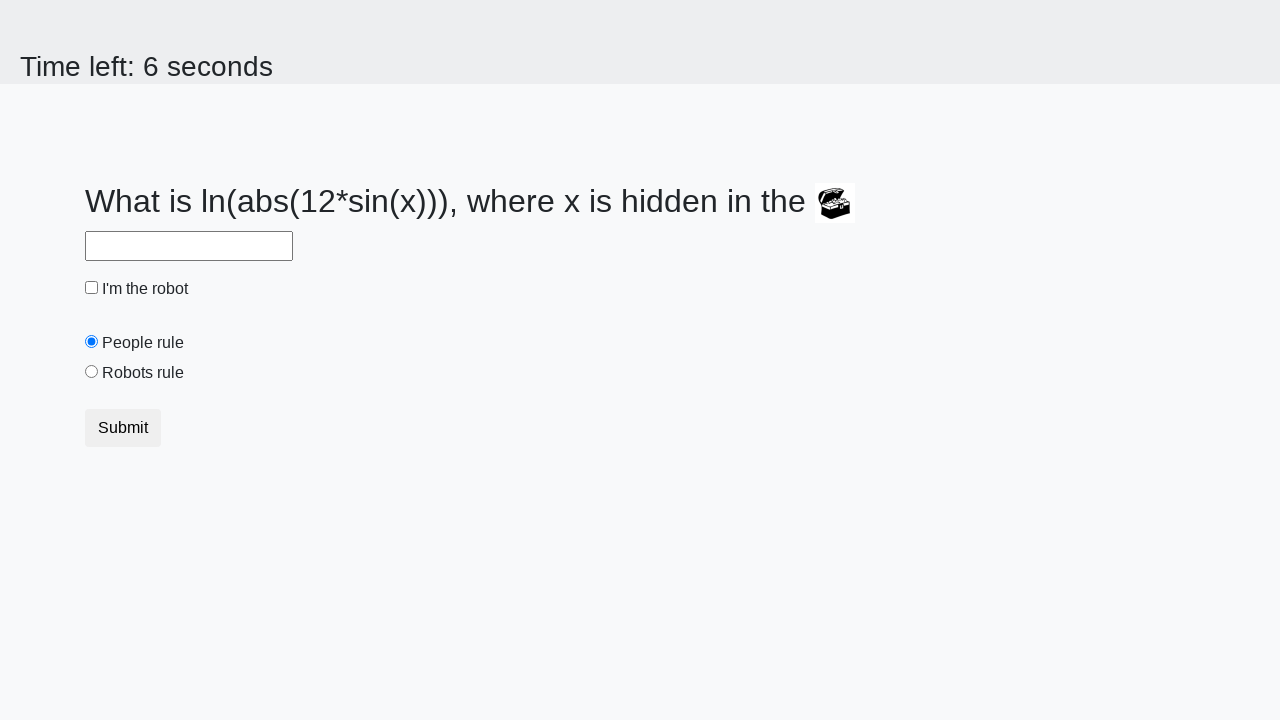

Filled answer field with calculated value: 1.2688523864965642 on #answer
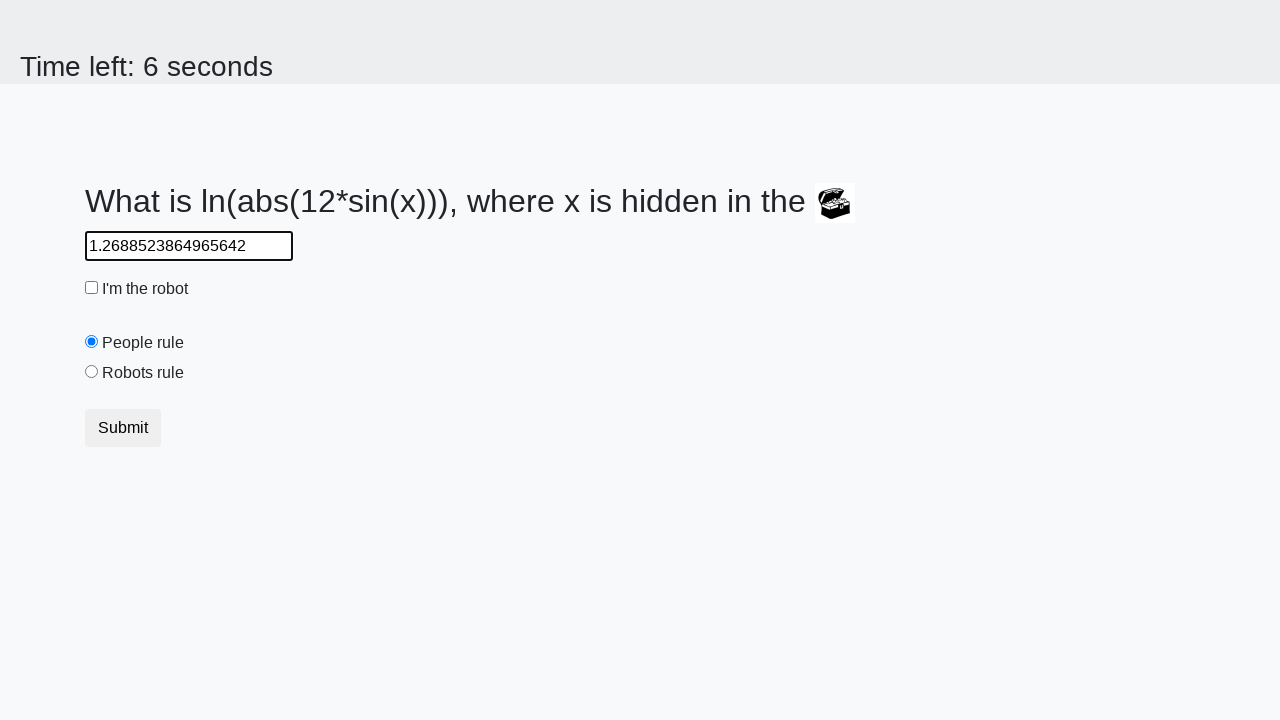

Checked 'I'm not a robot' checkbox at (92, 288) on #robotCheckbox
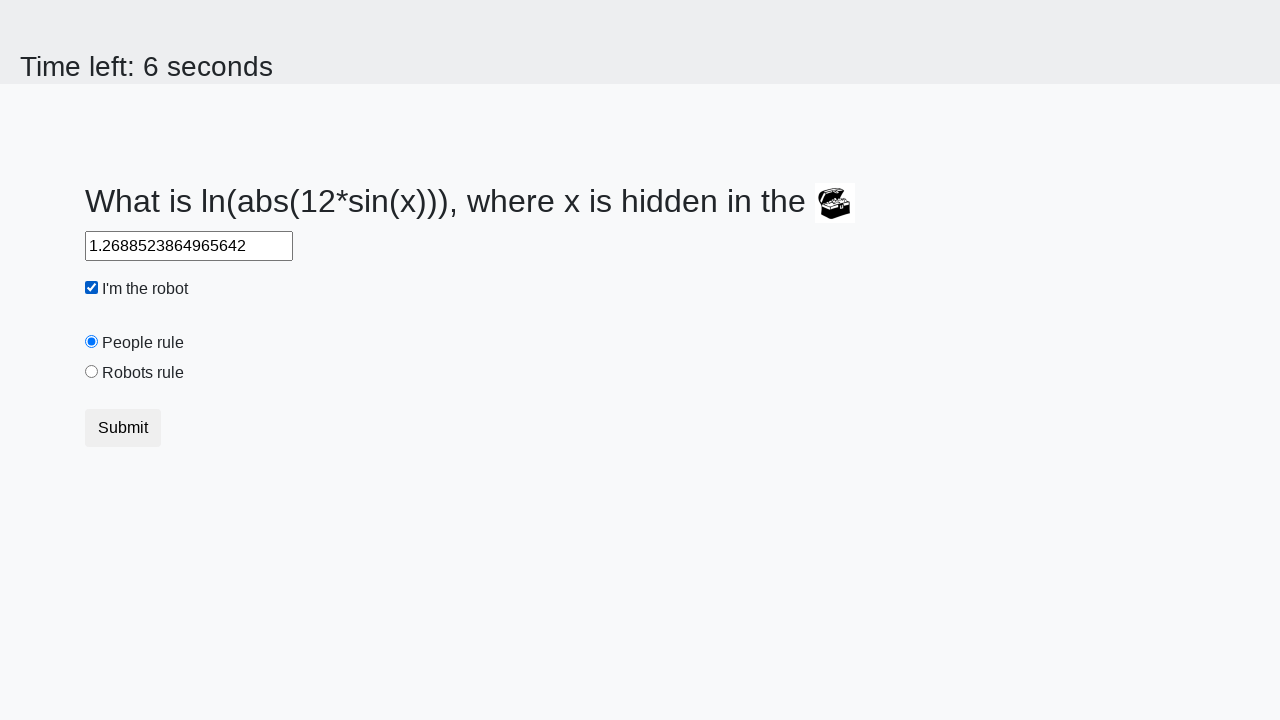

Selected 'robots rule' radio button at (92, 372) on #robotsRule
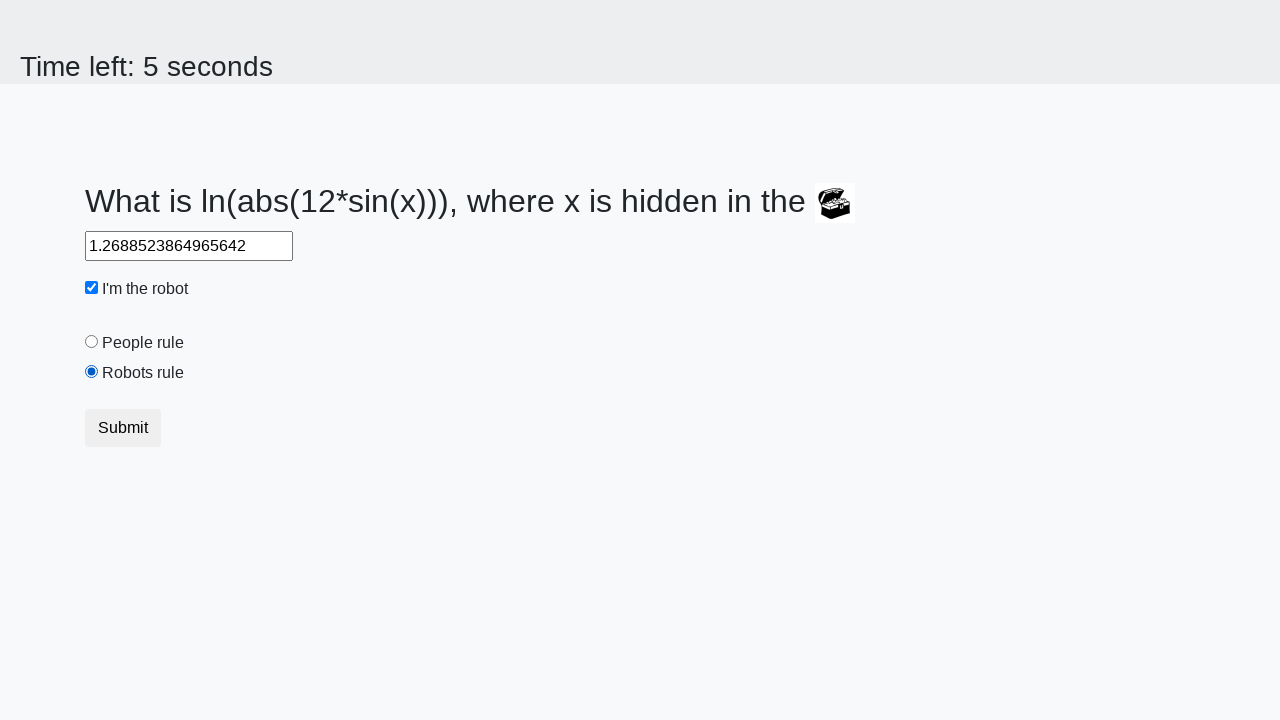

Clicked submit button to submit form at (123, 428) on button.btn
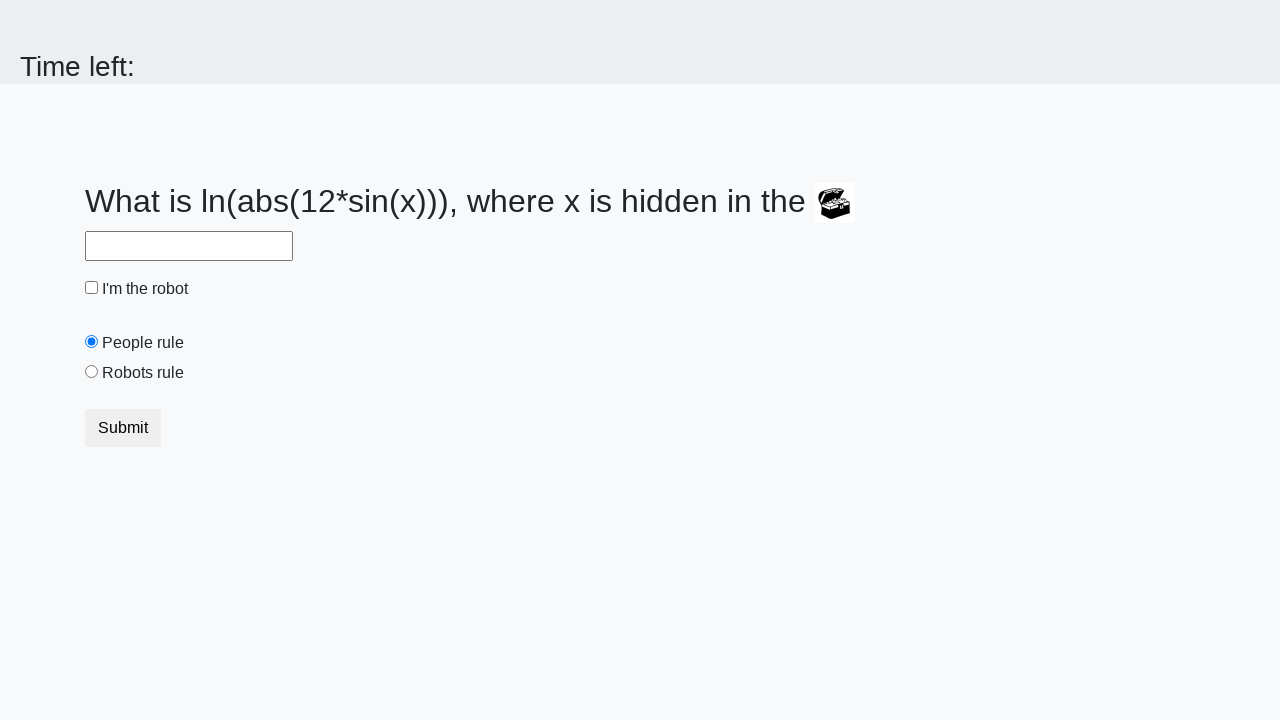

Waited 1 second for form submission to complete
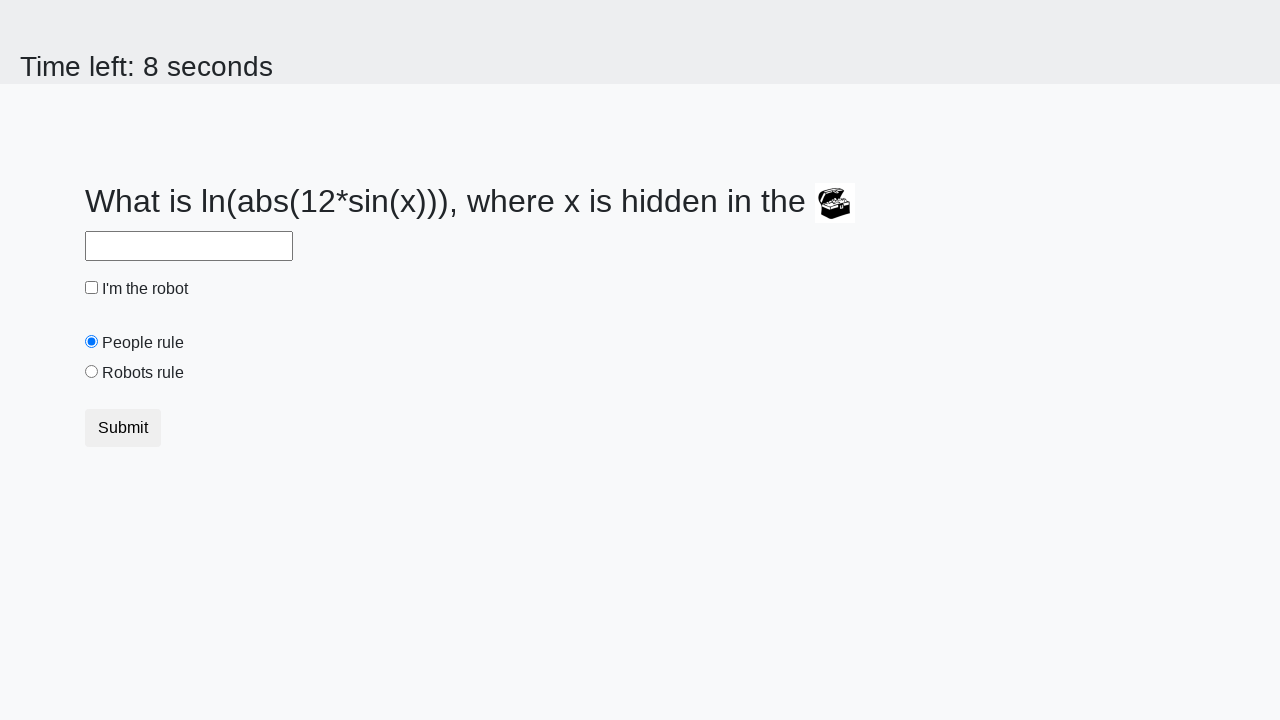

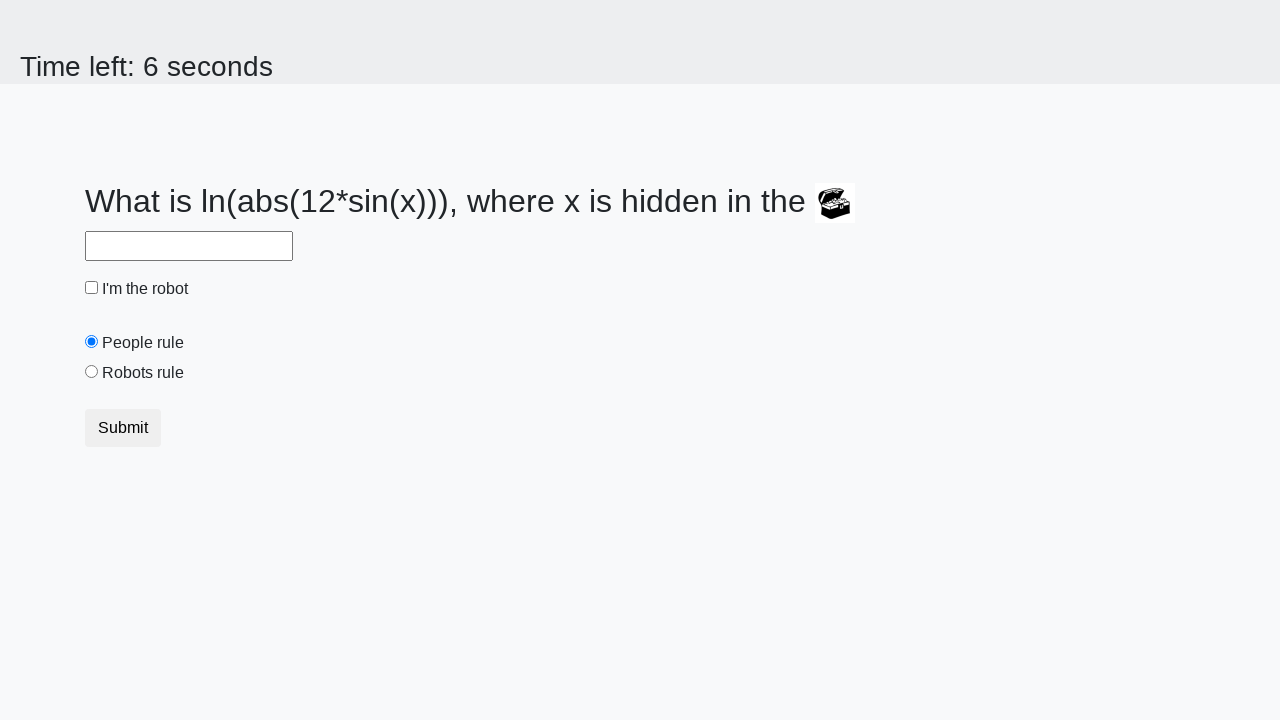